Tests displaying all todo items after filtering

Starting URL: https://demo.playwright.dev/todomvc

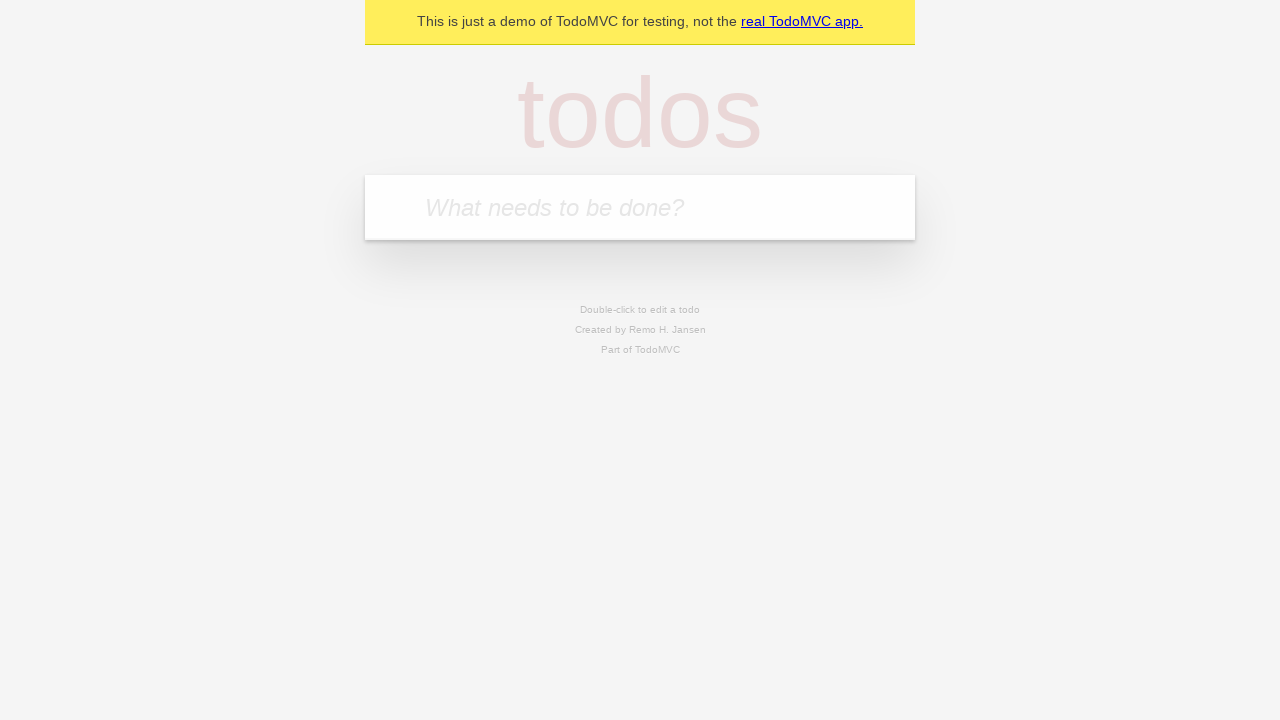

Filled todo input with 'buy some cheese' on internal:attr=[placeholder="What needs to be done?"i]
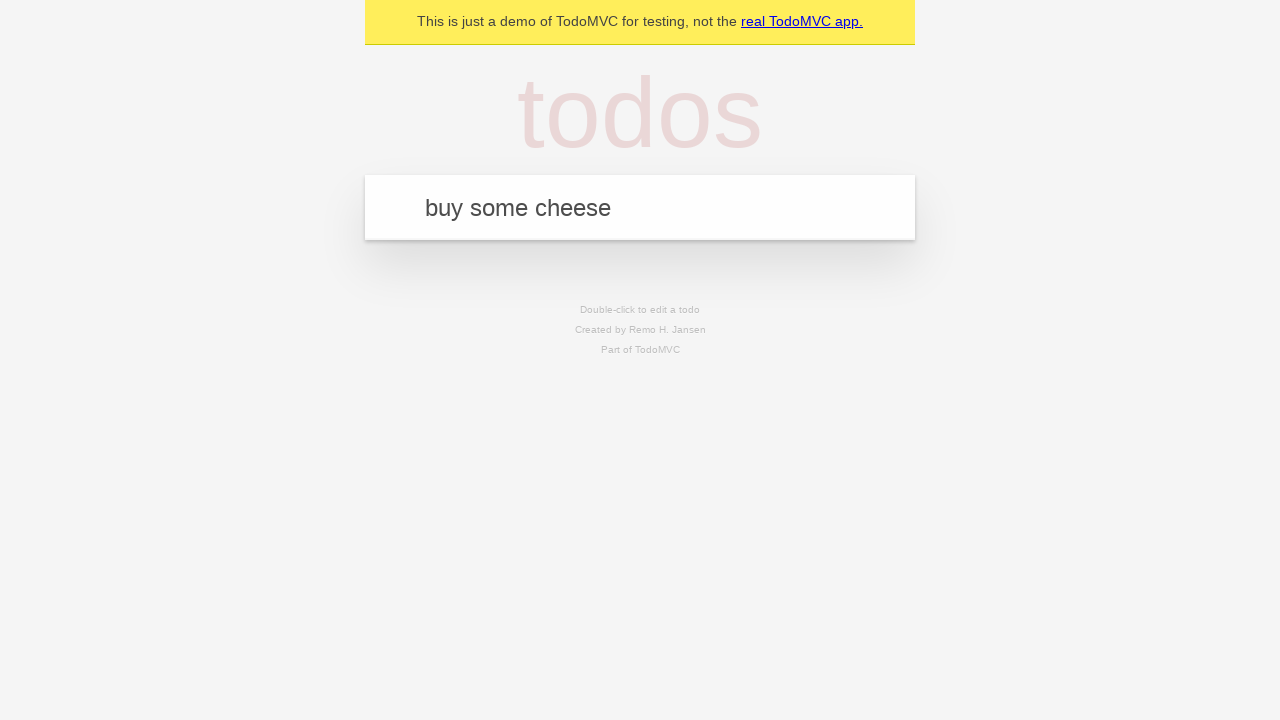

Pressed Enter to add first todo item on internal:attr=[placeholder="What needs to be done?"i]
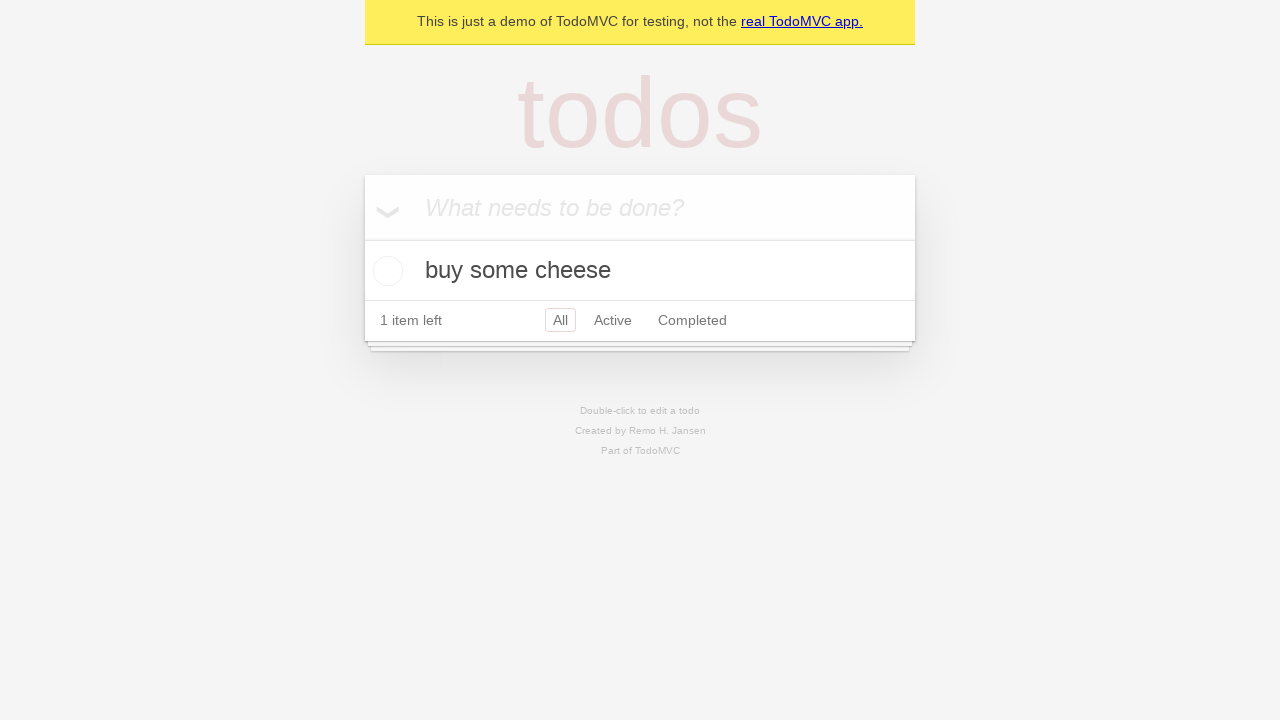

Filled todo input with 'feed the cat' on internal:attr=[placeholder="What needs to be done?"i]
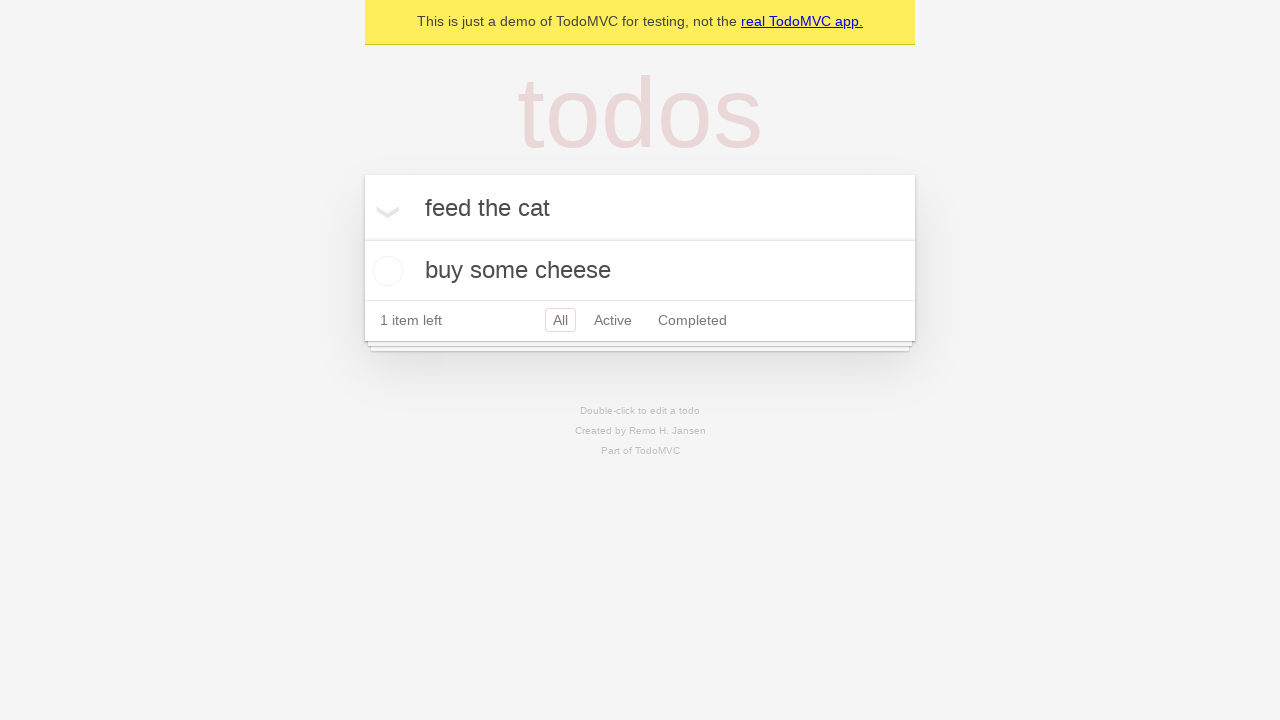

Pressed Enter to add second todo item on internal:attr=[placeholder="What needs to be done?"i]
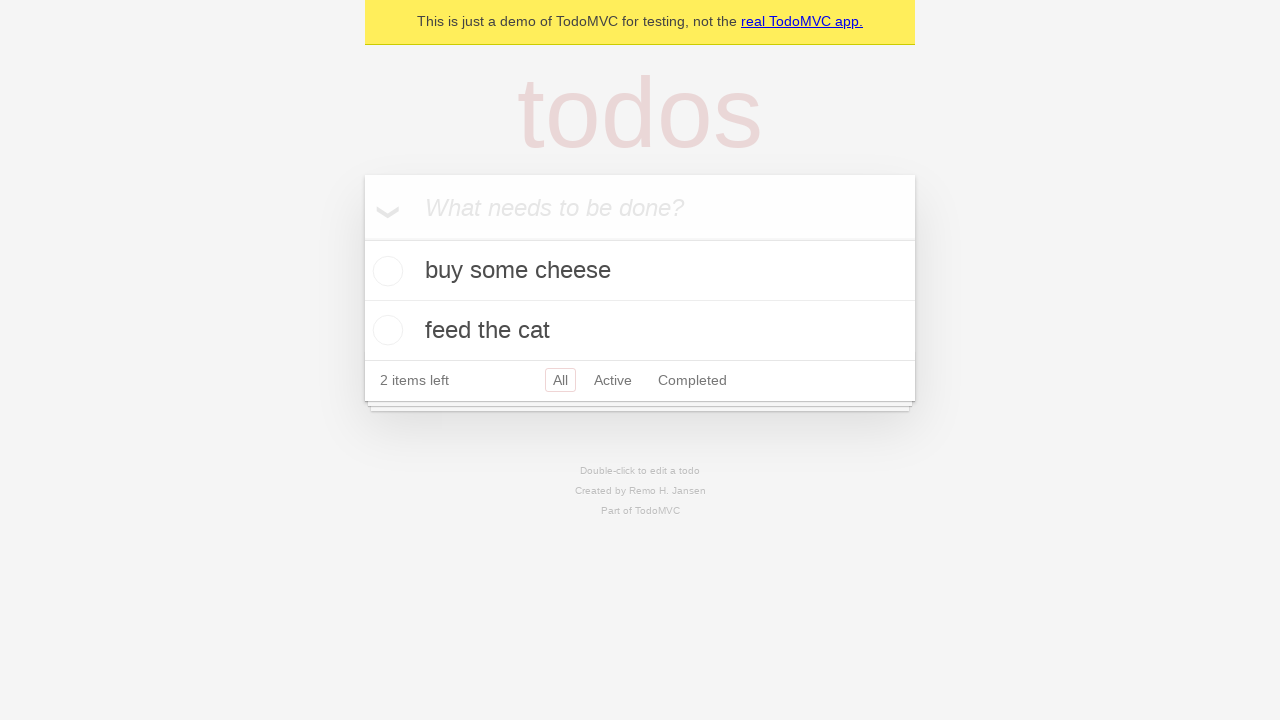

Filled todo input with 'book a doctors appointment' on internal:attr=[placeholder="What needs to be done?"i]
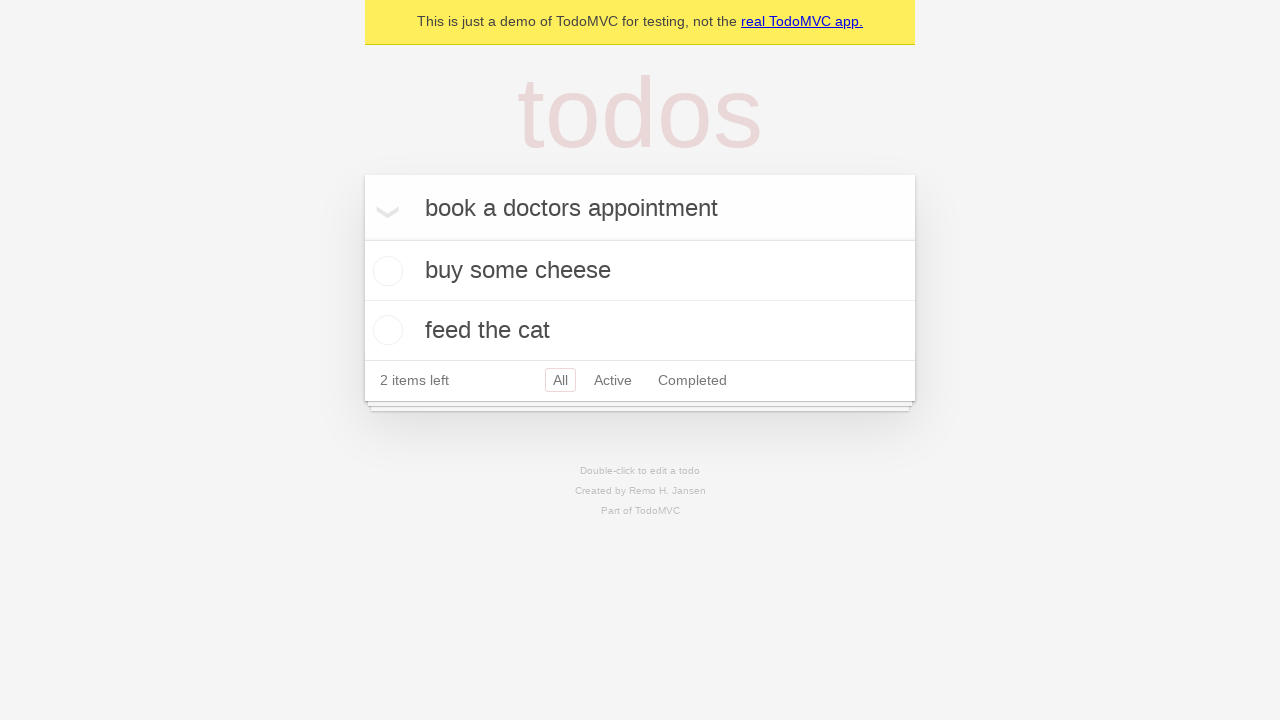

Pressed Enter to add third todo item on internal:attr=[placeholder="What needs to be done?"i]
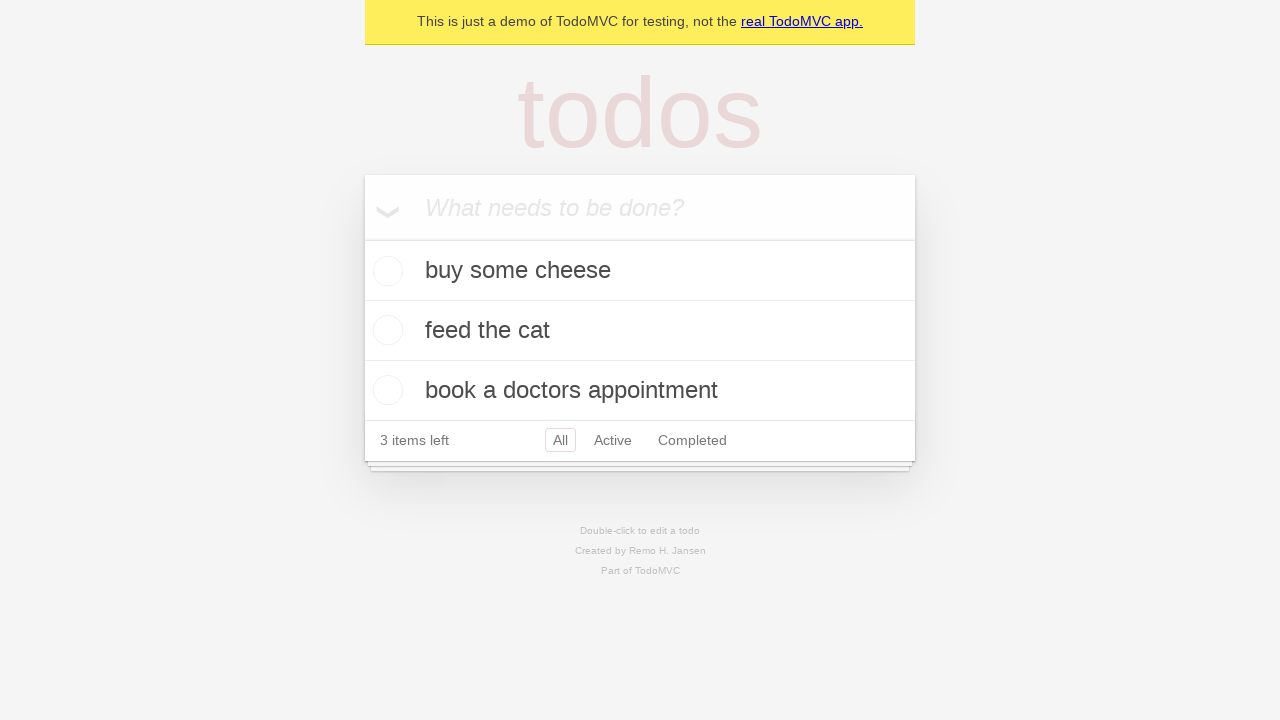

Checked the second todo item at (385, 330) on [data-testid='todo-item'] >> nth=1 >> internal:role=checkbox
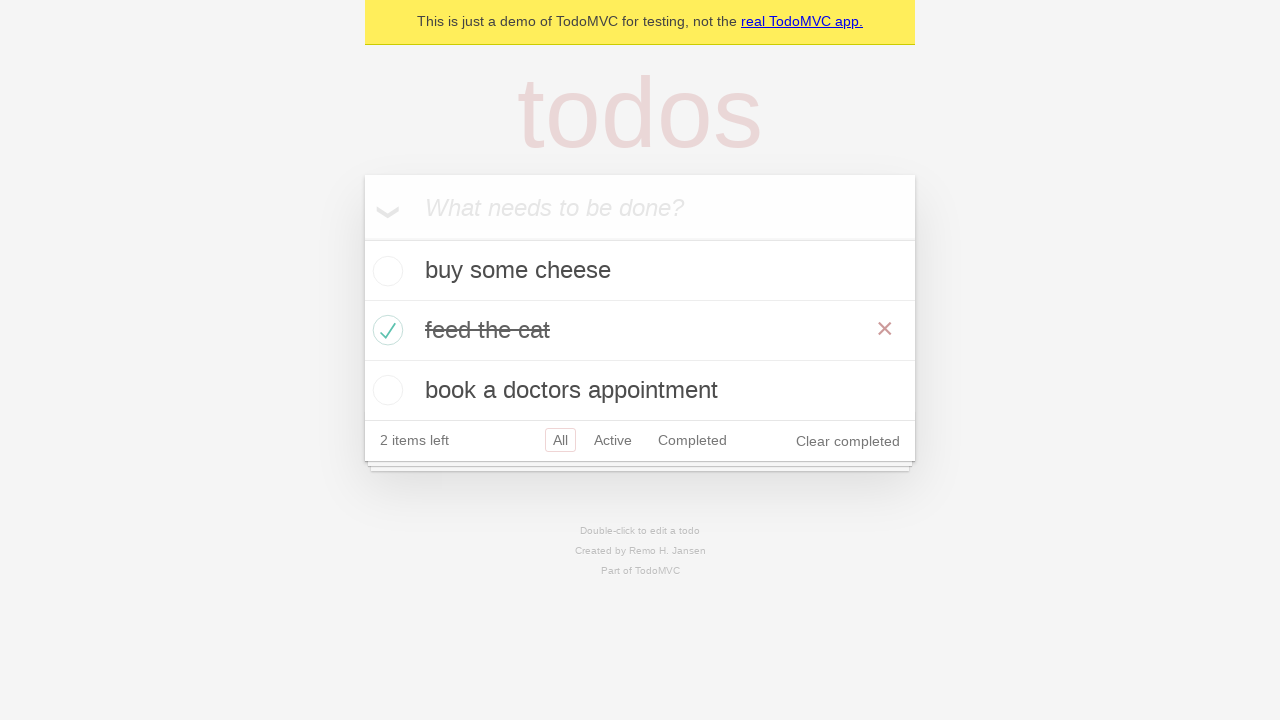

Clicked Active filter to show only uncompleted items at (613, 440) on internal:role=link[name="Active"i]
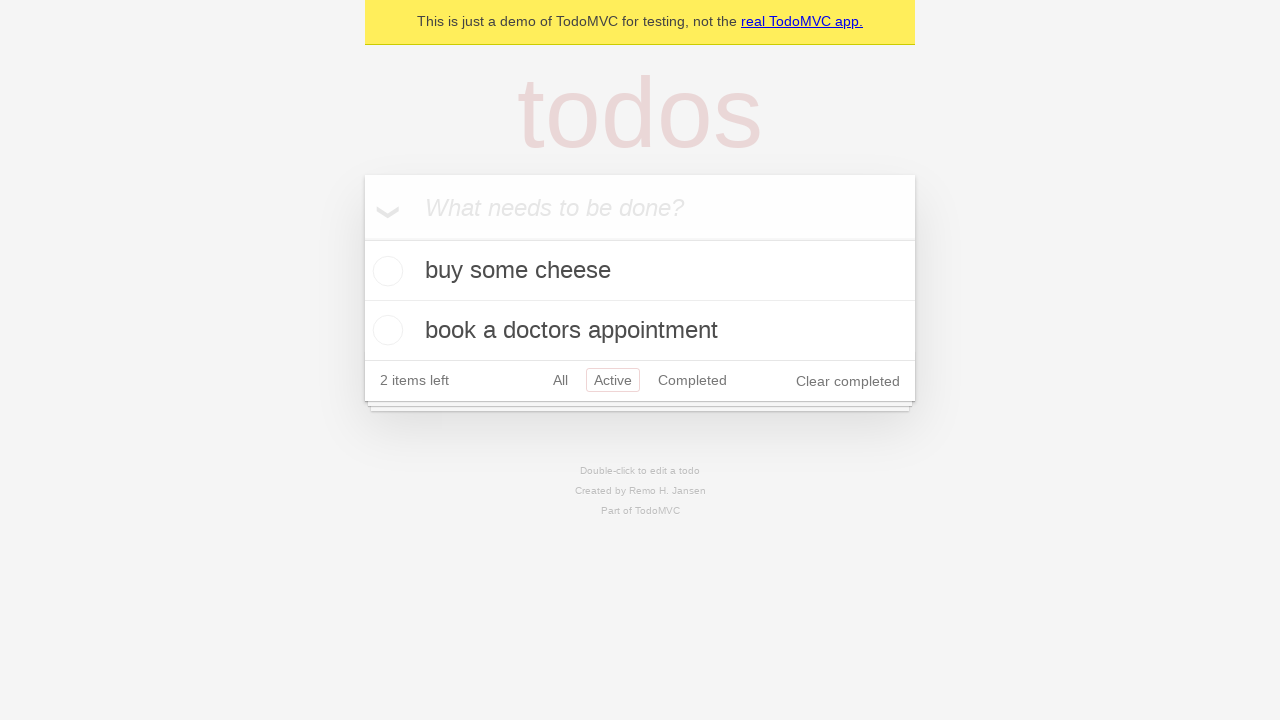

Clicked Completed filter to show only completed items at (692, 380) on internal:role=link[name="Completed"i]
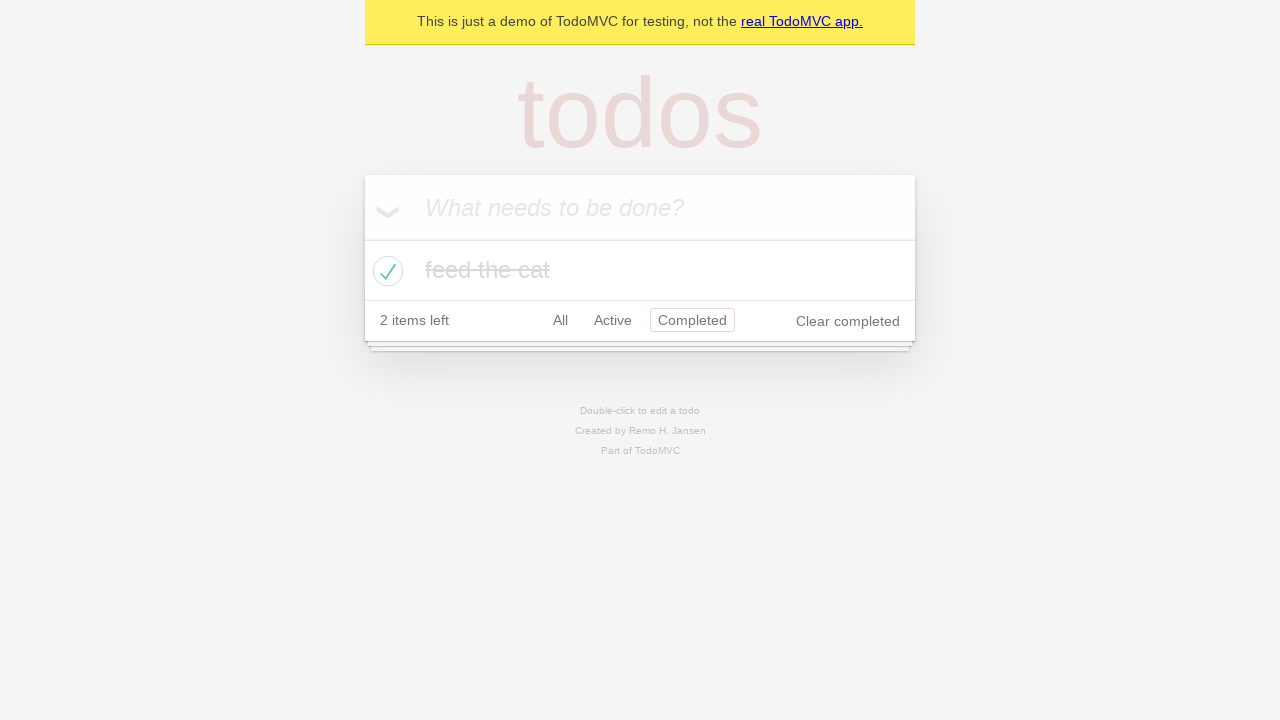

Clicked All filter to display all todo items at (560, 320) on internal:role=link[name="All"i]
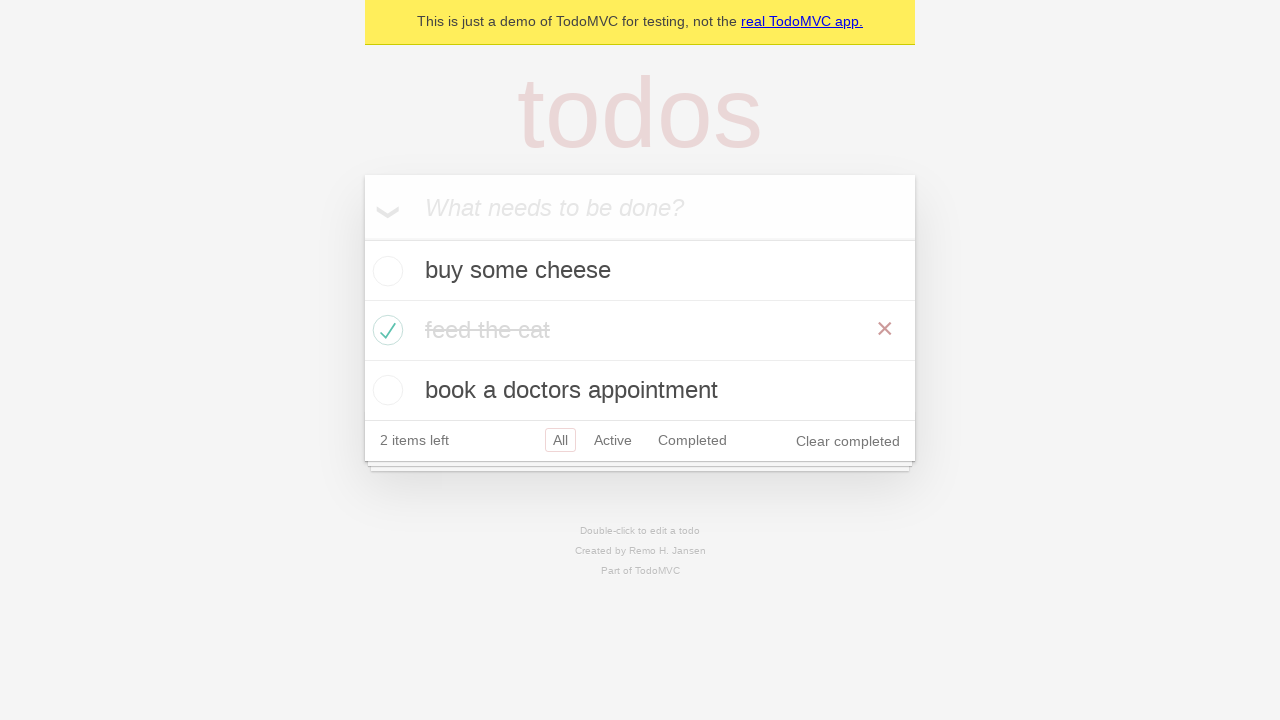

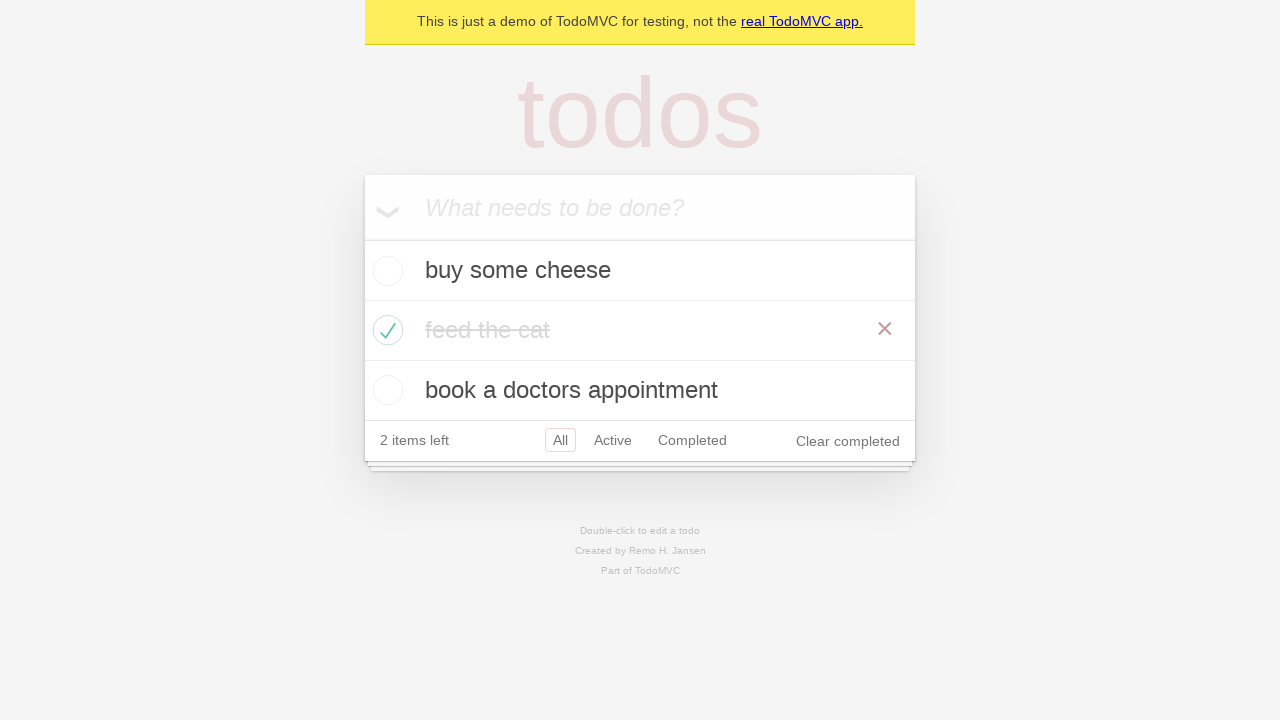